Navigates to the Playwright API documentation page and verifies the page loads correctly by checking for page content.

Starting URL: https://playwright.dev/docs/api/class-playwright

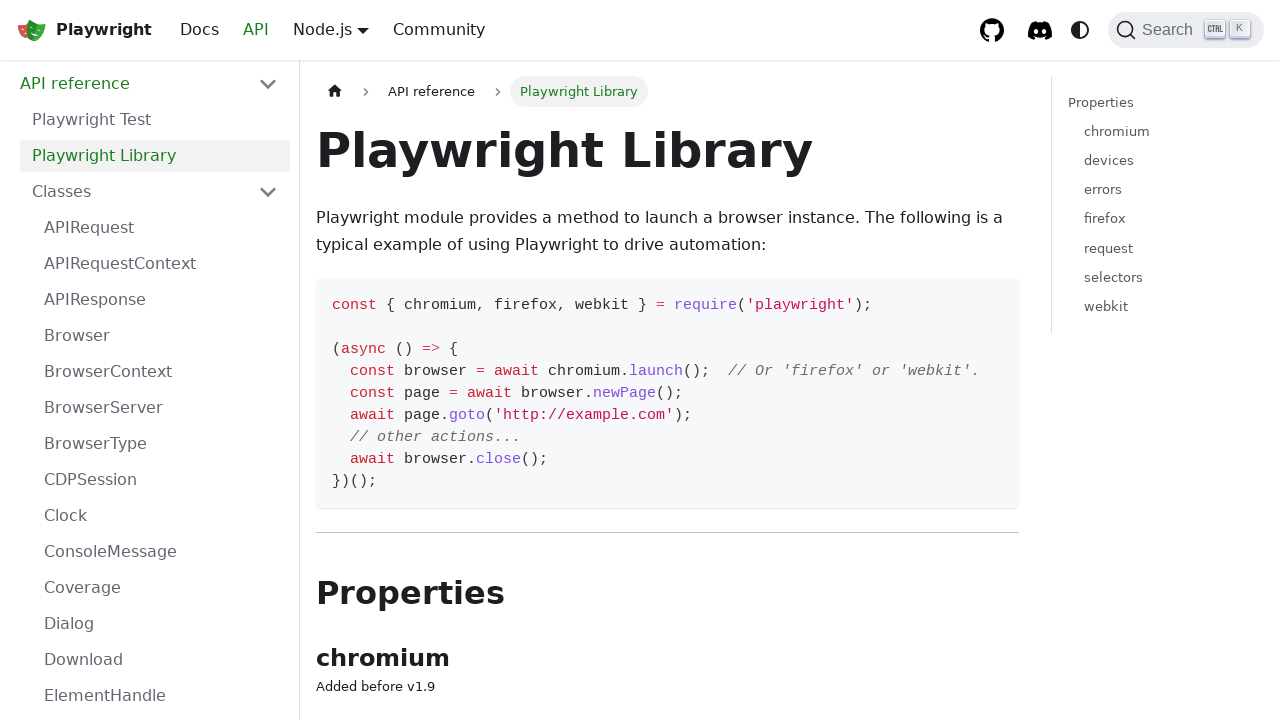

Set viewport size to 1920x1080
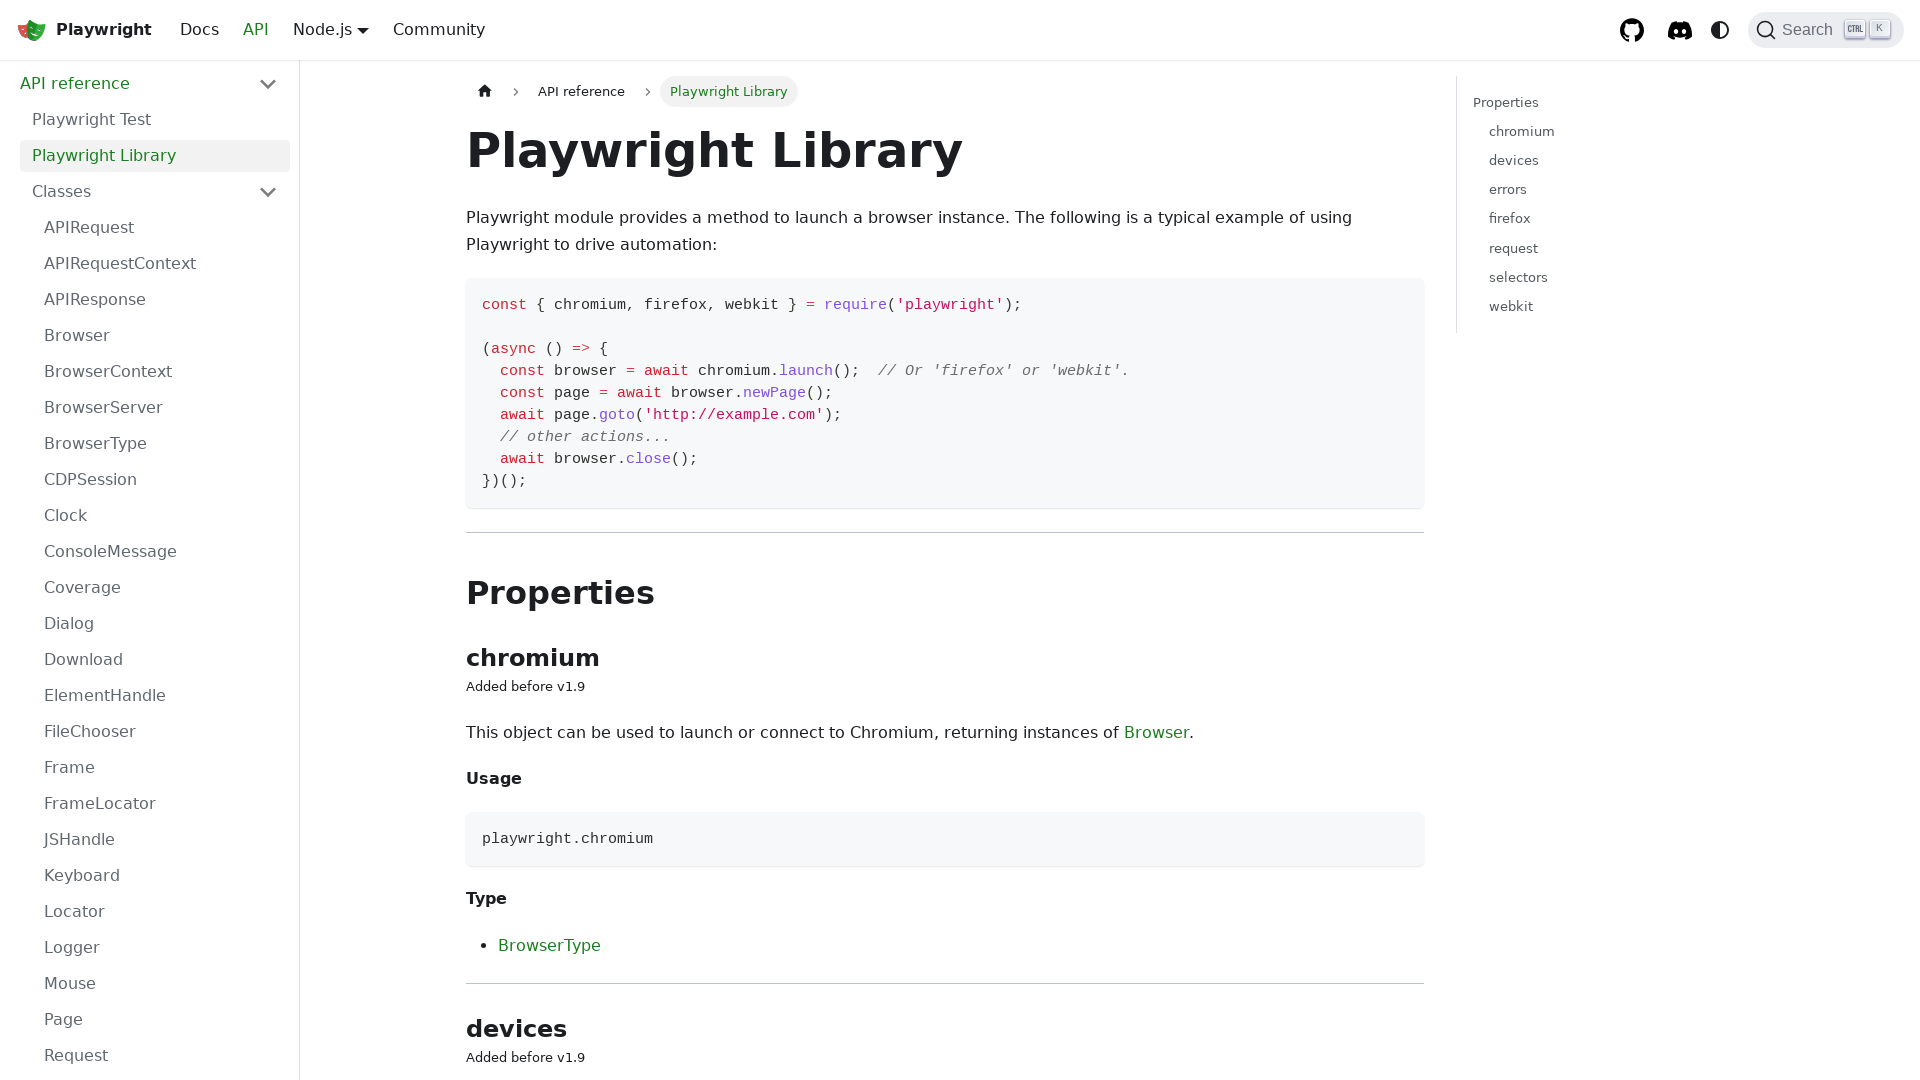

Main article content loaded on Playwright API documentation page
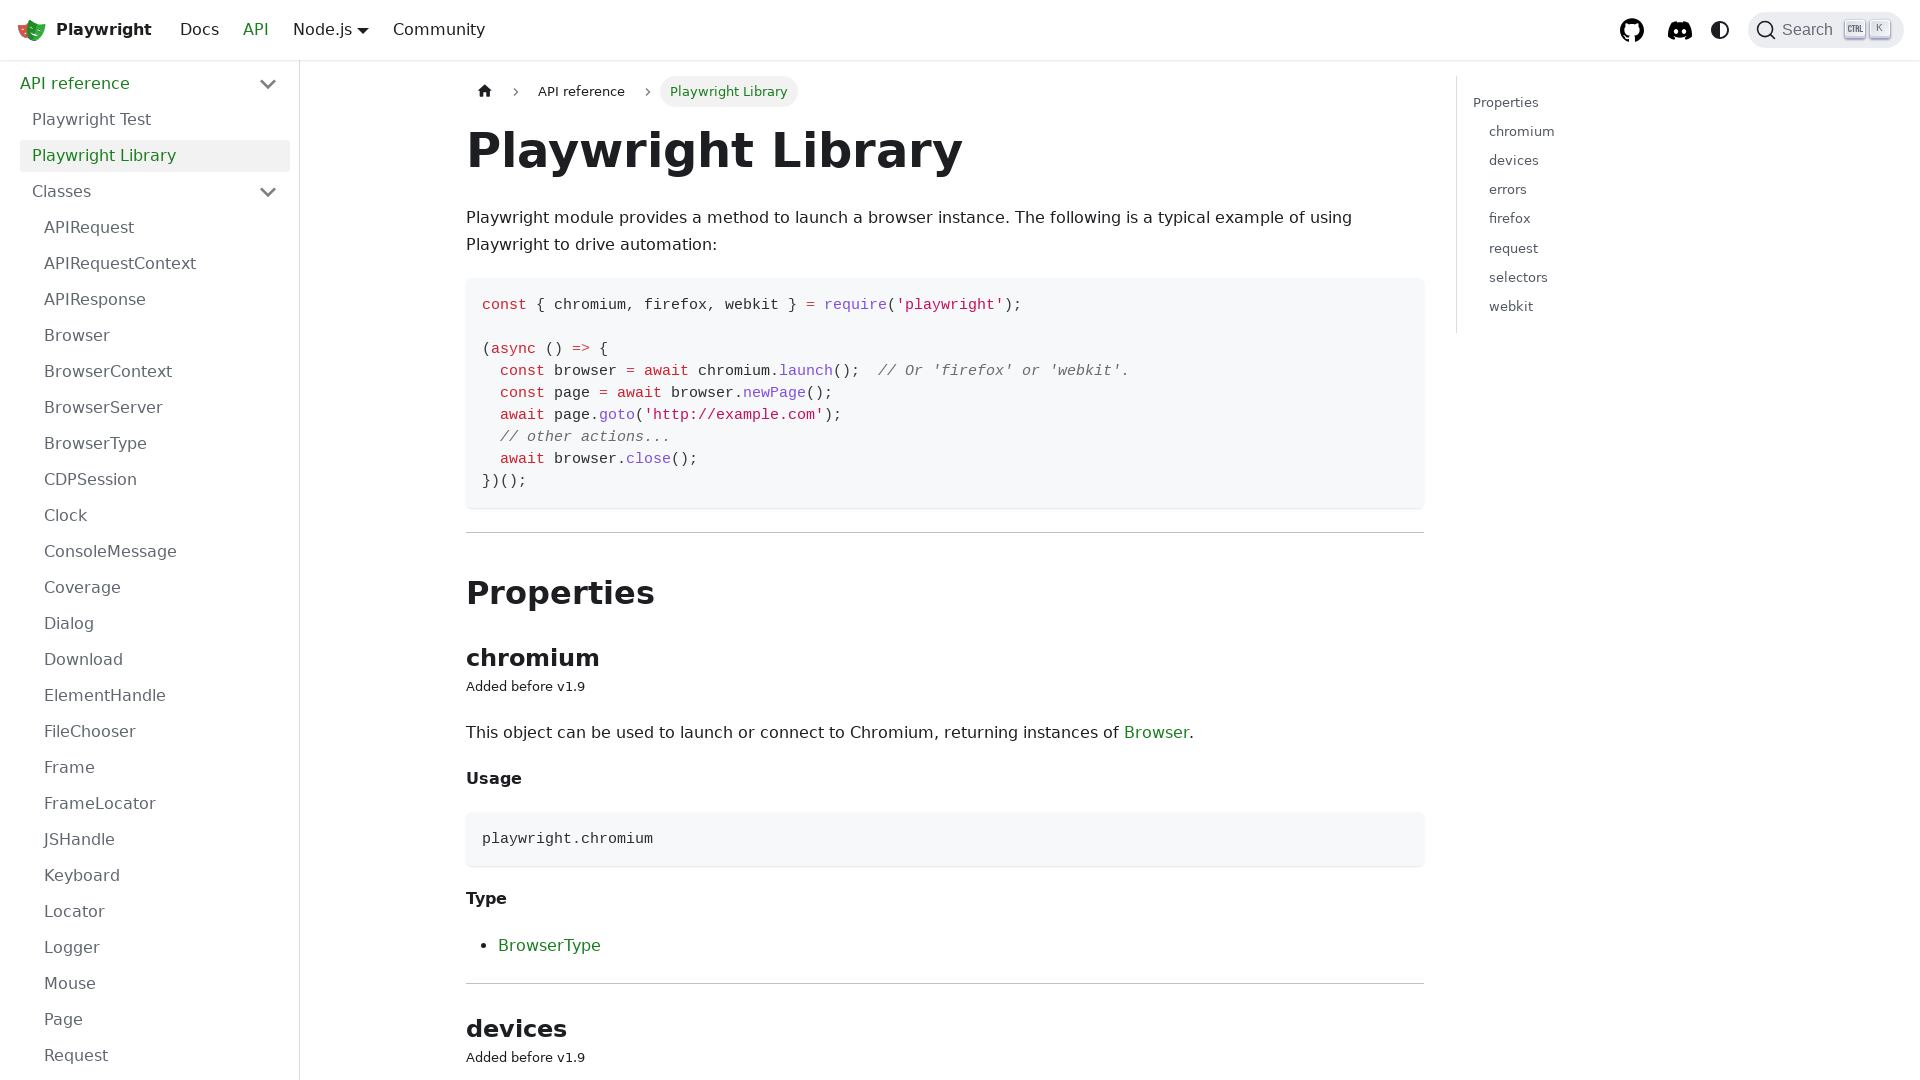

Page heading (h1) is present and visible
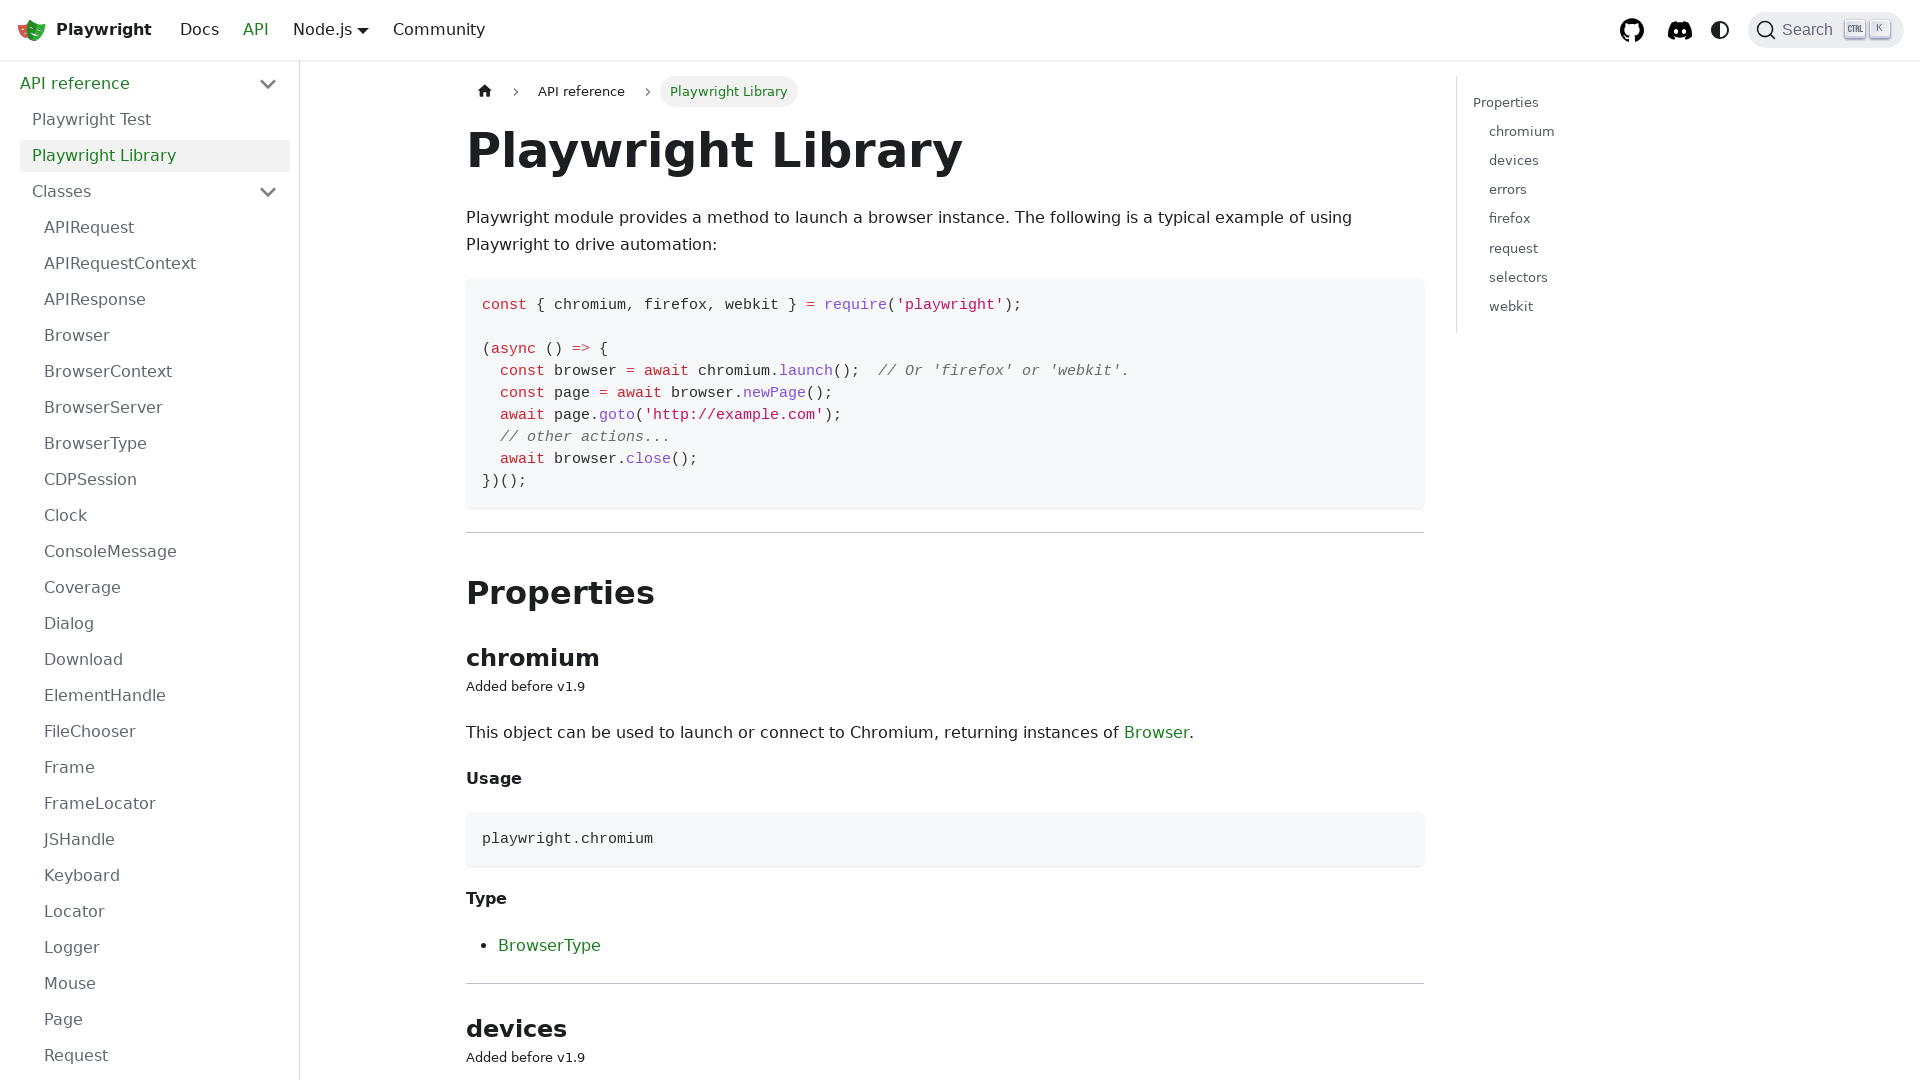

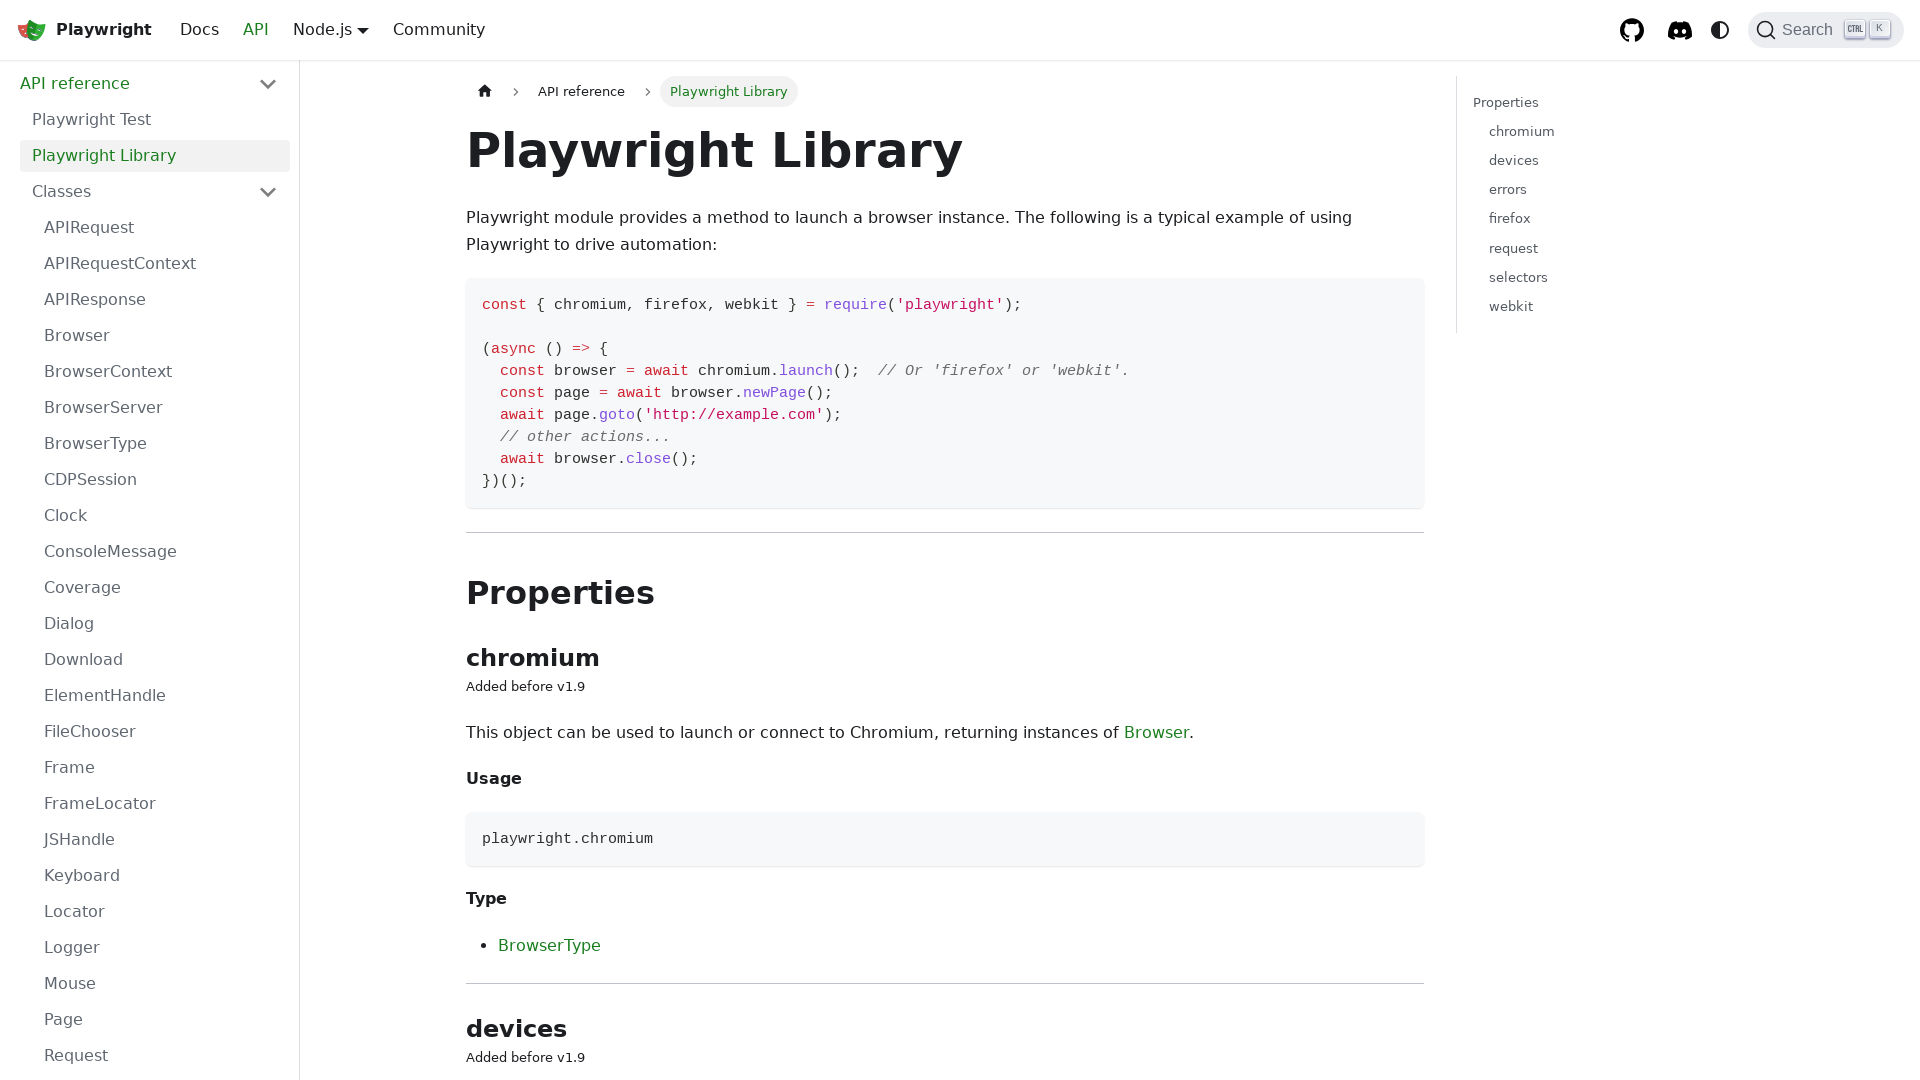